Tests adding todo items to the list by filling the input field and pressing Enter, then verifying the items appear in the list.

Starting URL: https://demo.playwright.dev/todomvc

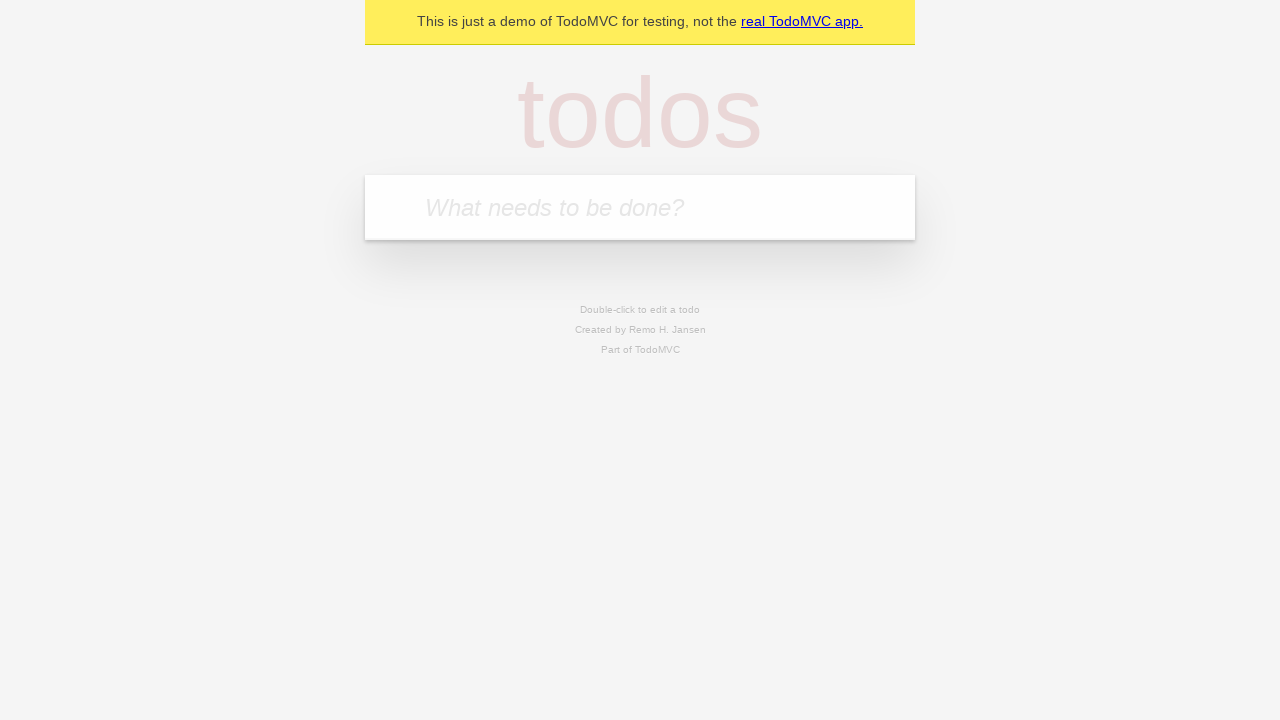

Located the todo input field
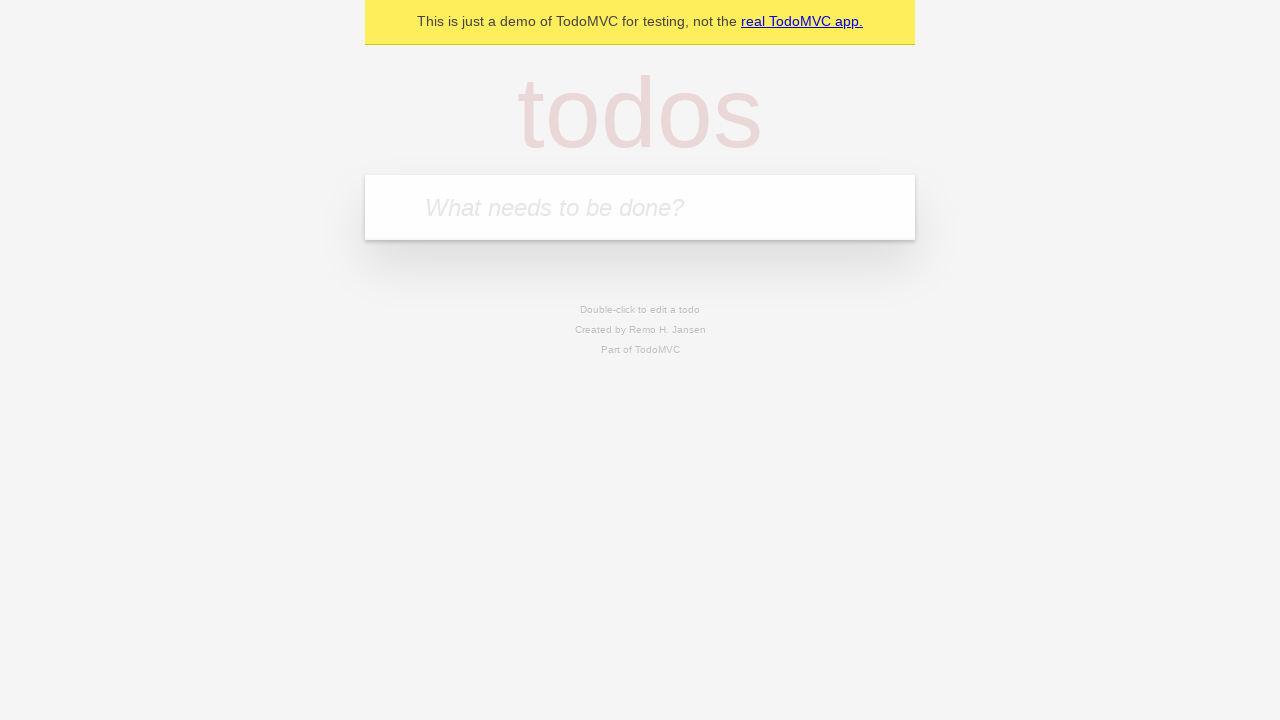

Filled input field with 'buy some cheese' on internal:attr=[placeholder="What needs to be done?"i]
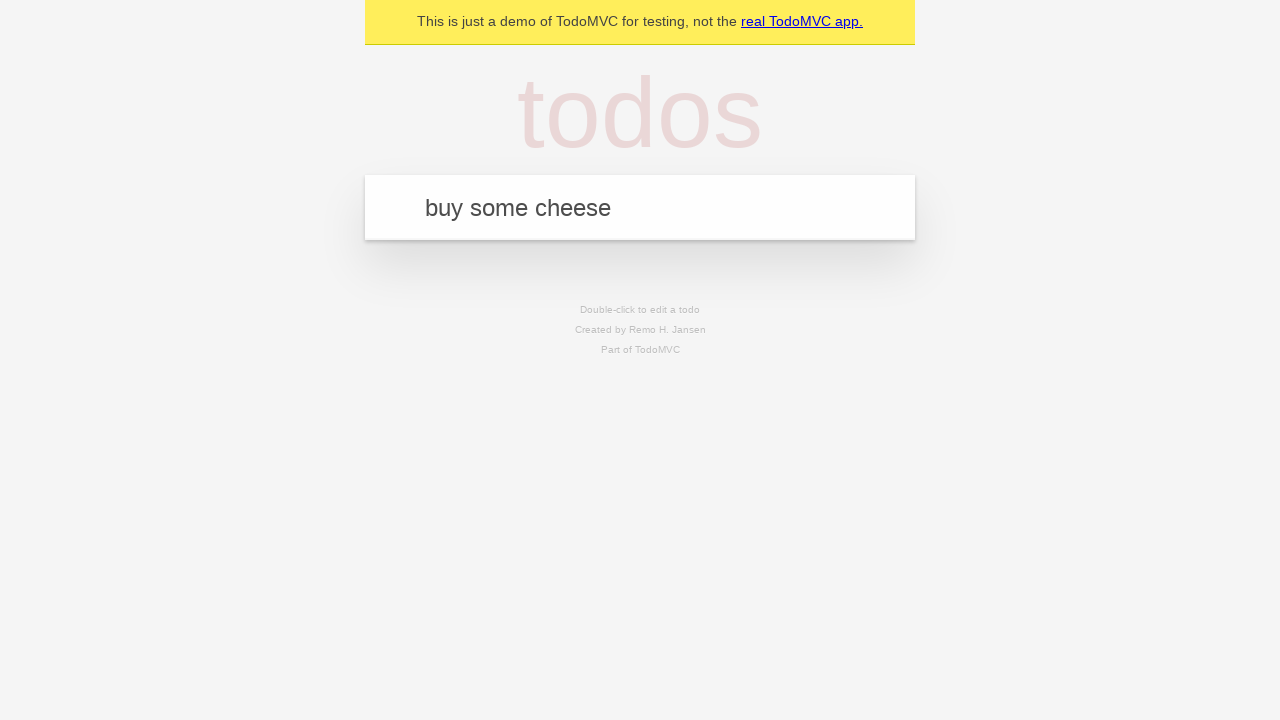

Pressed Enter to create first todo item on internal:attr=[placeholder="What needs to be done?"i]
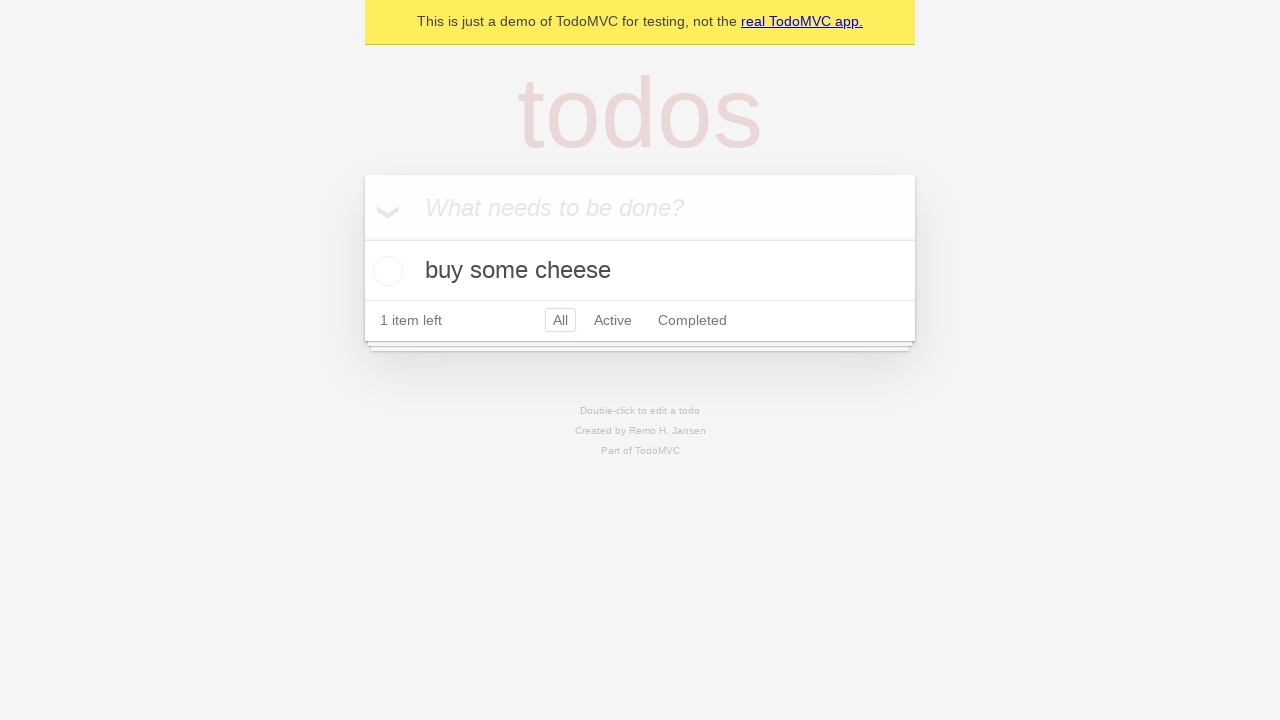

First todo item 'buy some cheese' appeared in list
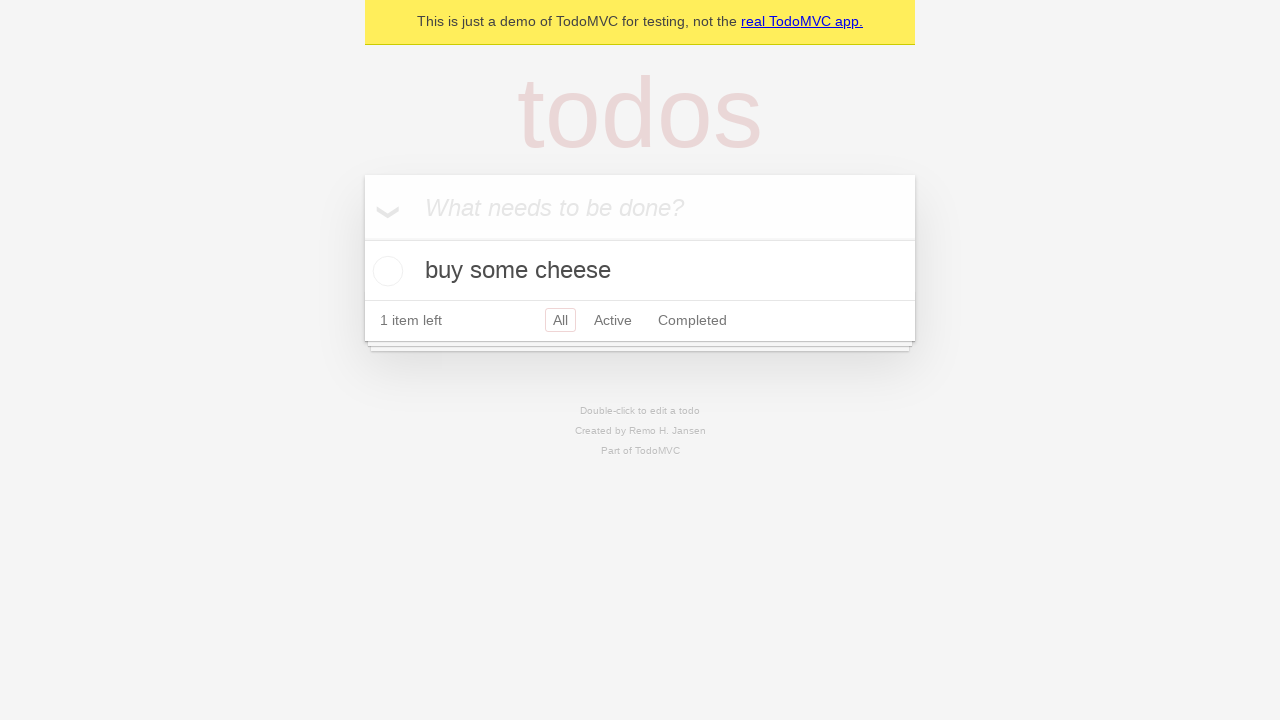

Filled input field with 'feed the cat' on internal:attr=[placeholder="What needs to be done?"i]
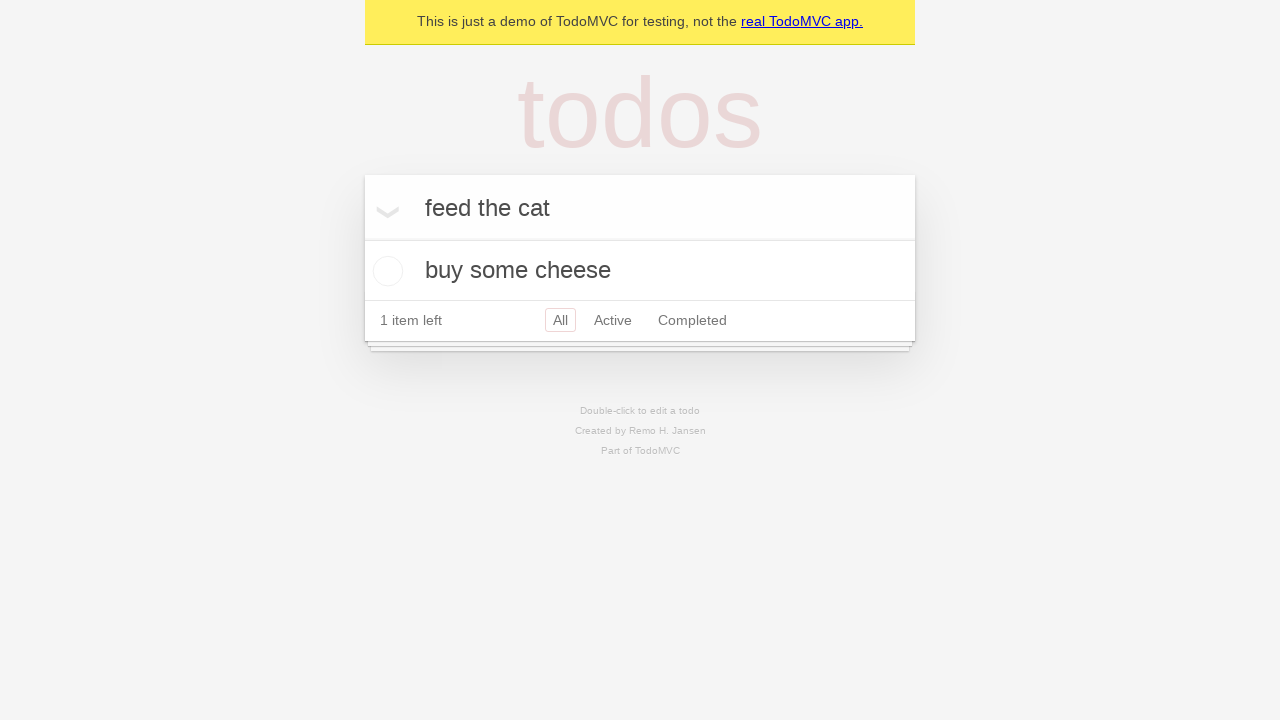

Pressed Enter to create second todo item on internal:attr=[placeholder="What needs to be done?"i]
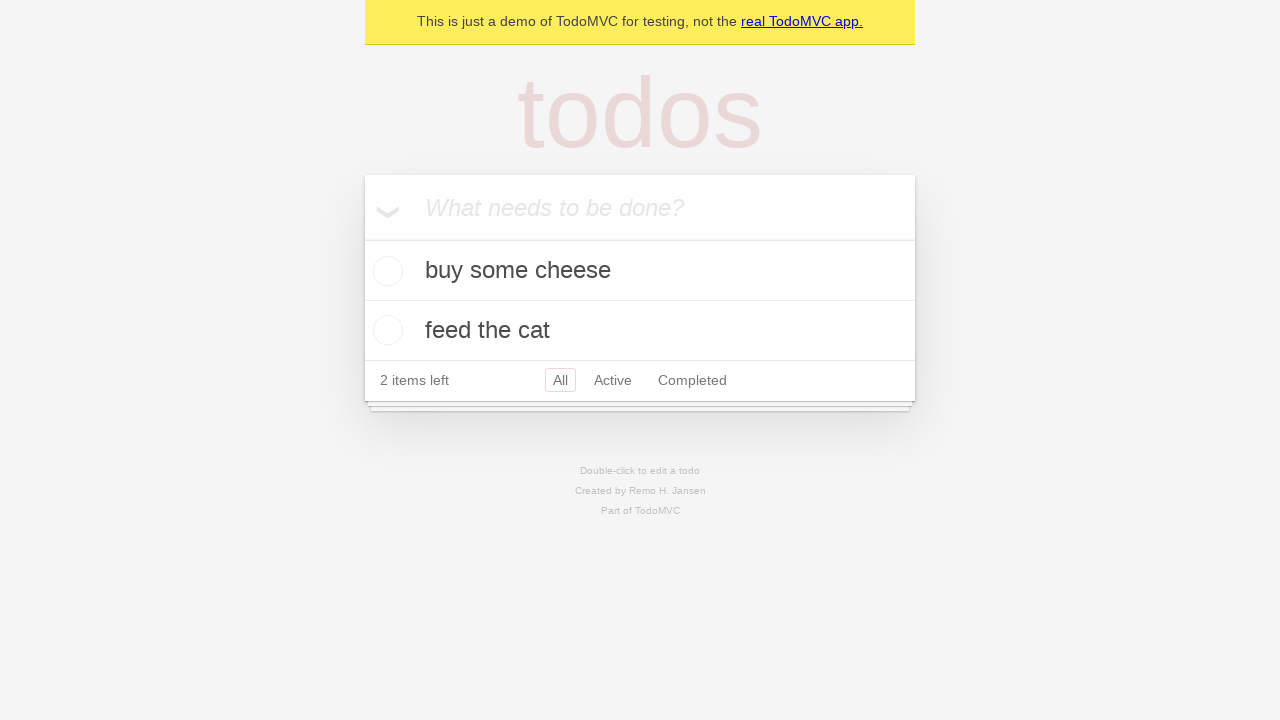

Second todo item 'feed the cat' appeared in list
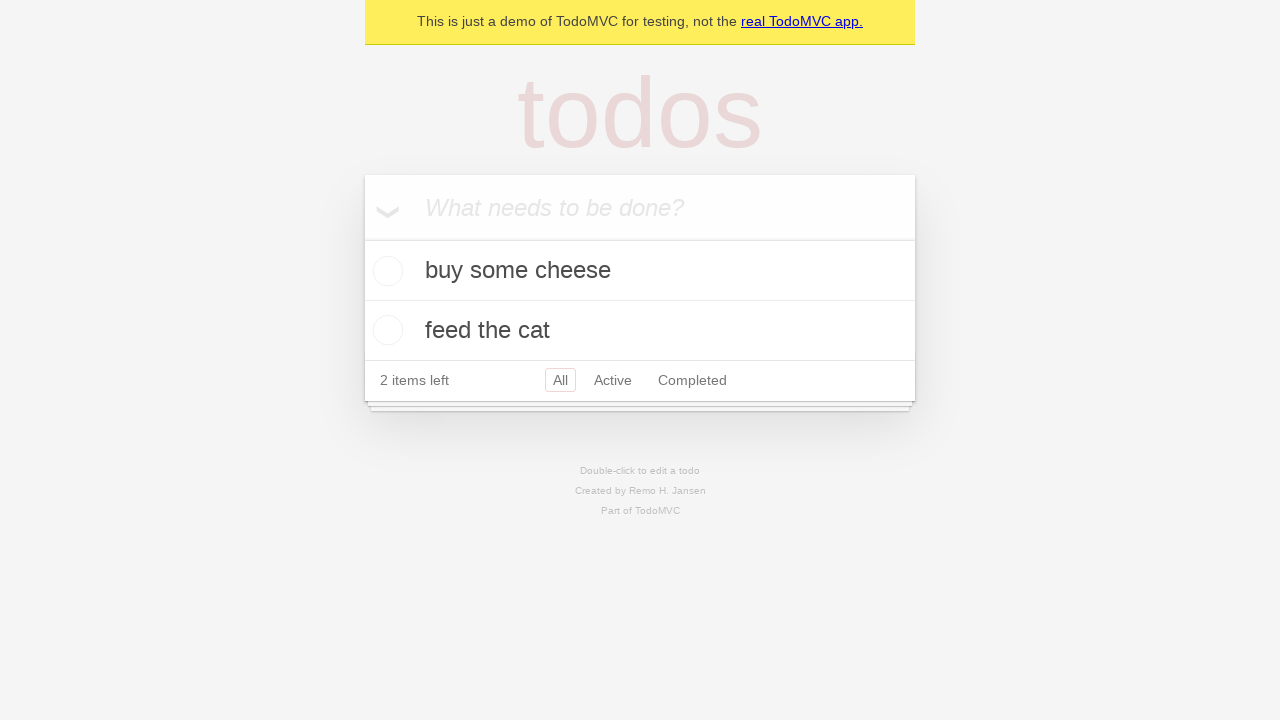

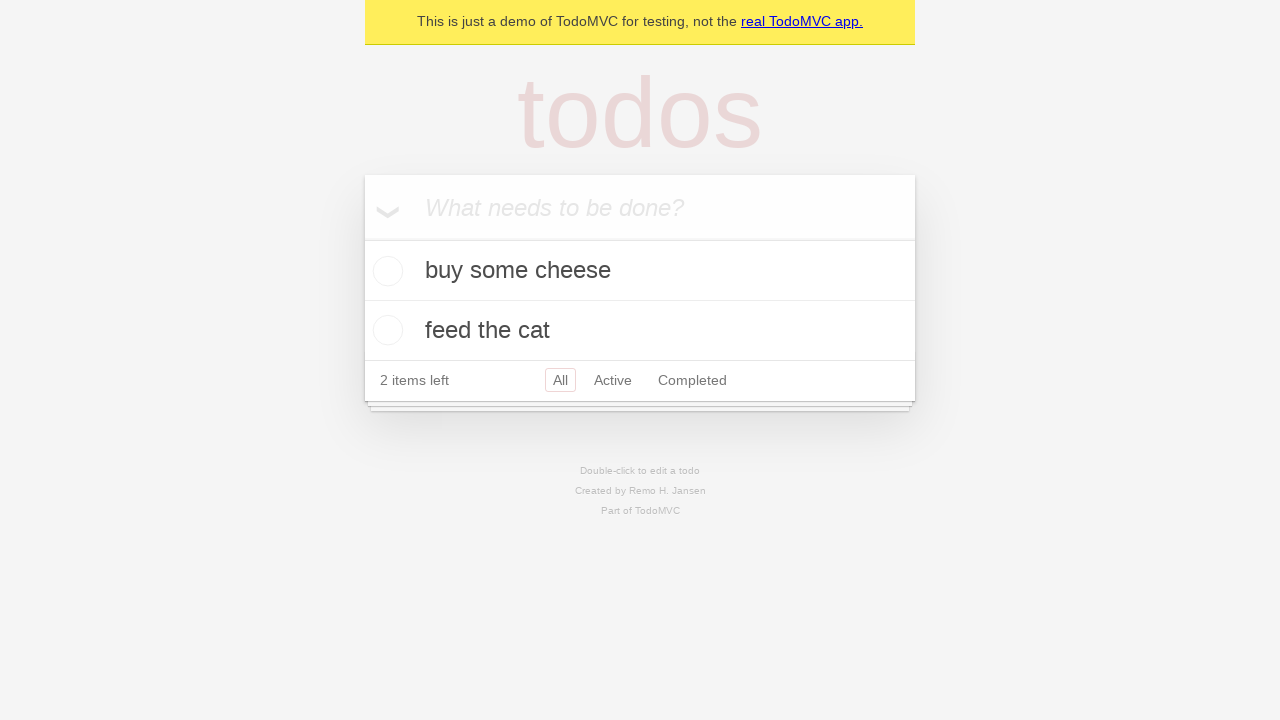